Solves a math captcha by reading a value, calculating the result using a logarithmic formula, and submitting the answer along with checkbox and radio button selections

Starting URL: https://suninjuly.github.io/math.html

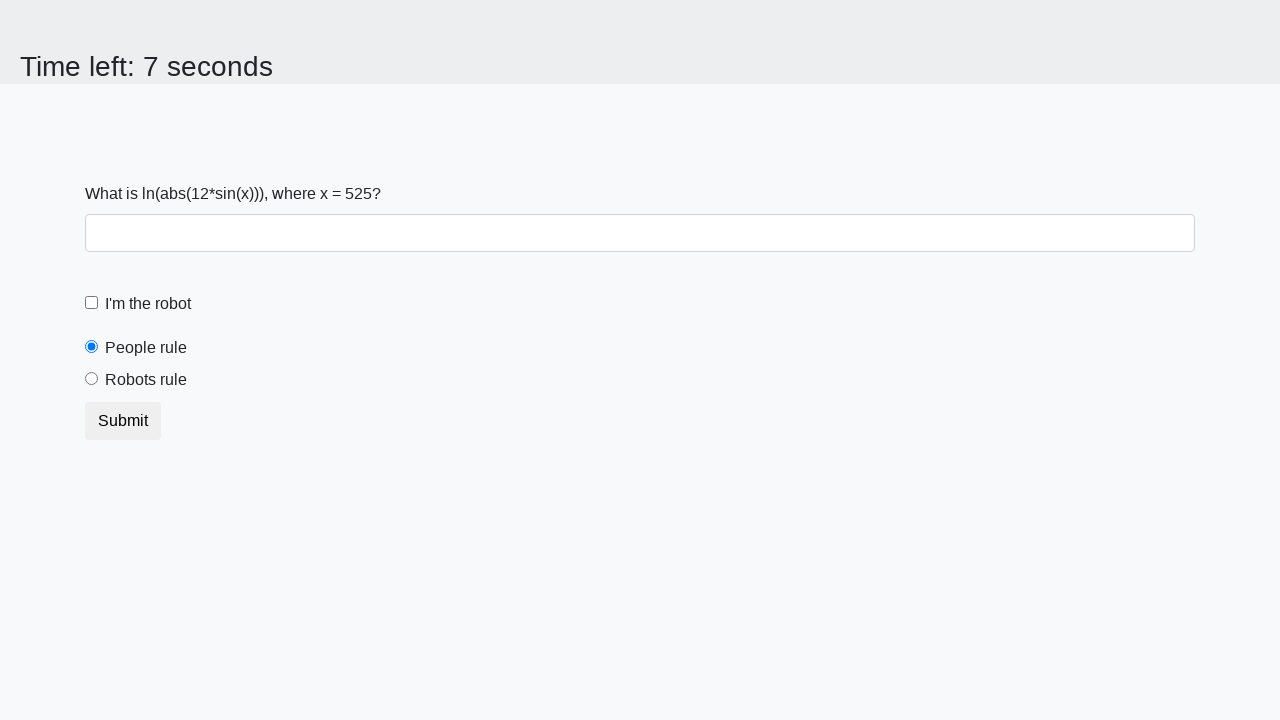

Located the input value element on the page
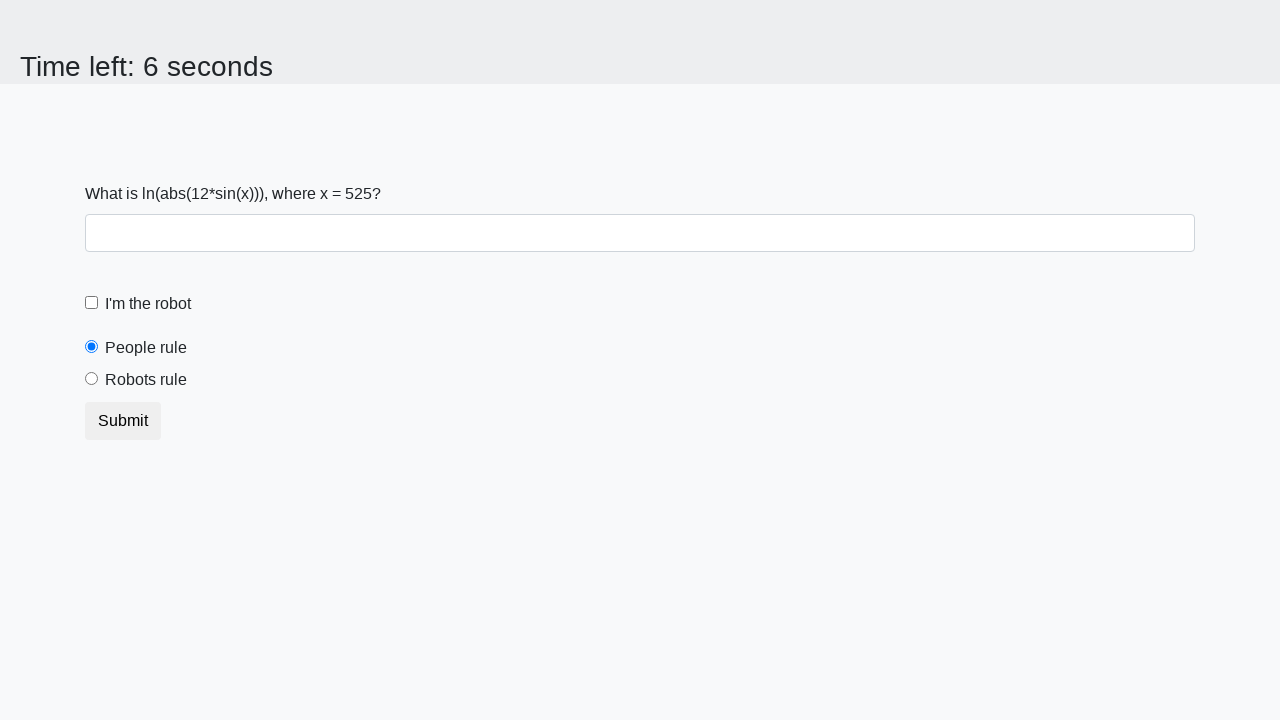

Extracted the x value from the input element
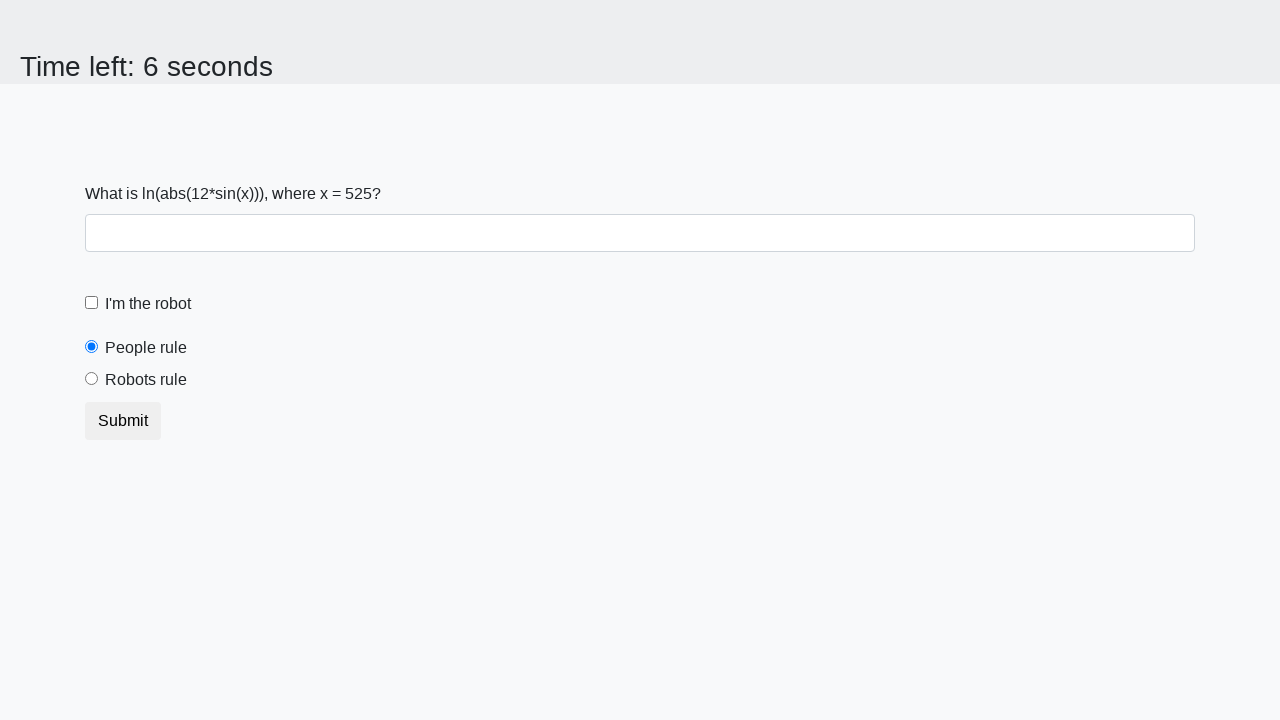

Calculated the logarithmic formula result: 1.4255469889123282
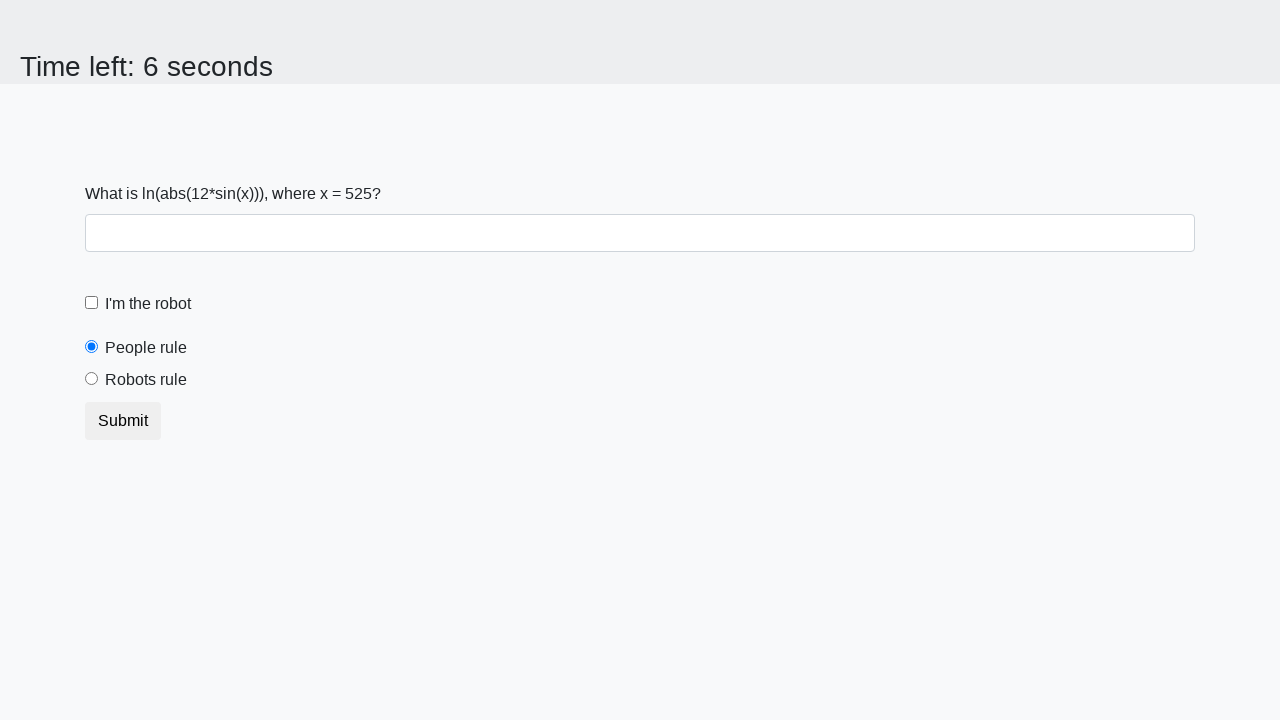

Filled the answer field with the calculated value on #answer
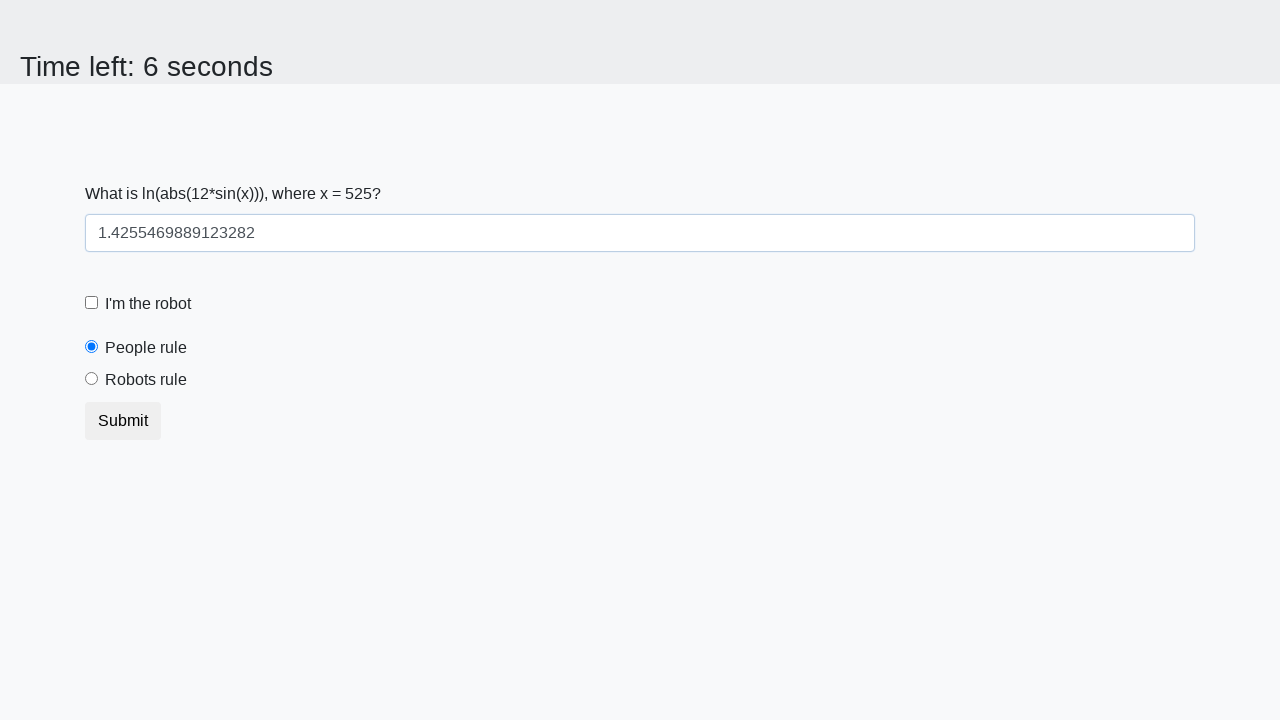

Clicked the robot checkbox at (92, 303) on #robotCheckbox
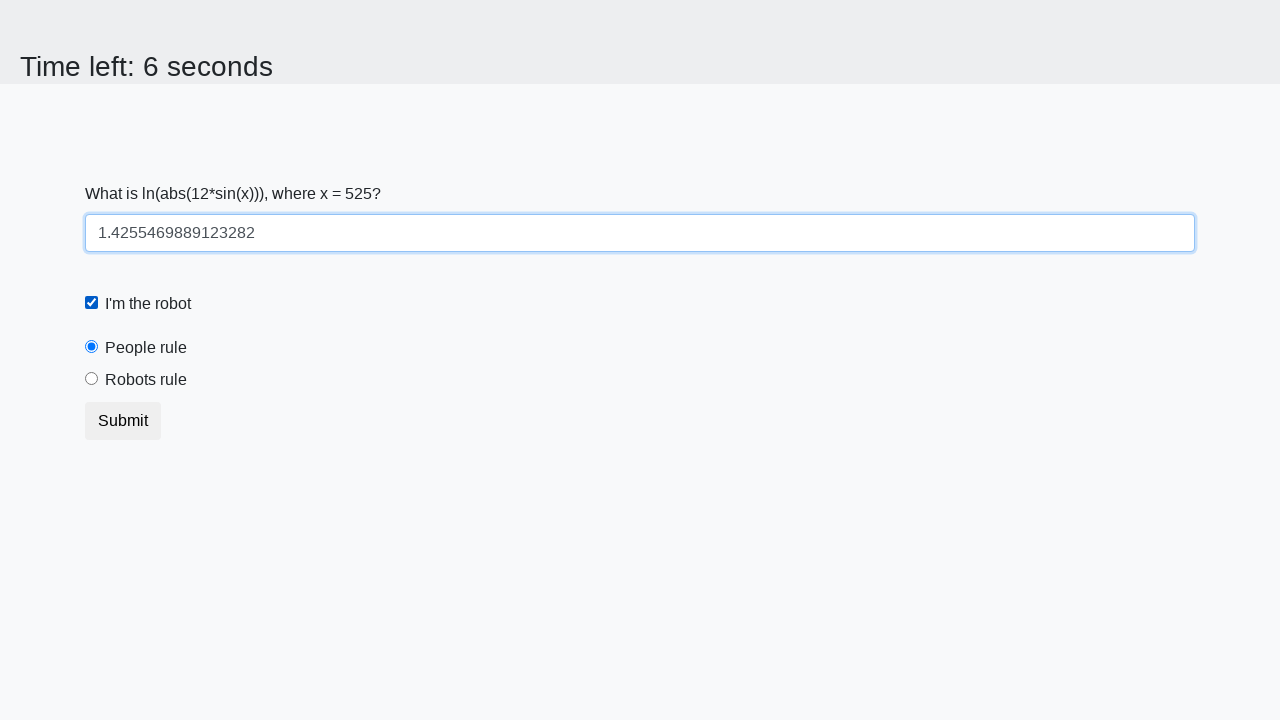

Selected the robots rule radio button at (92, 379) on #robotsRule
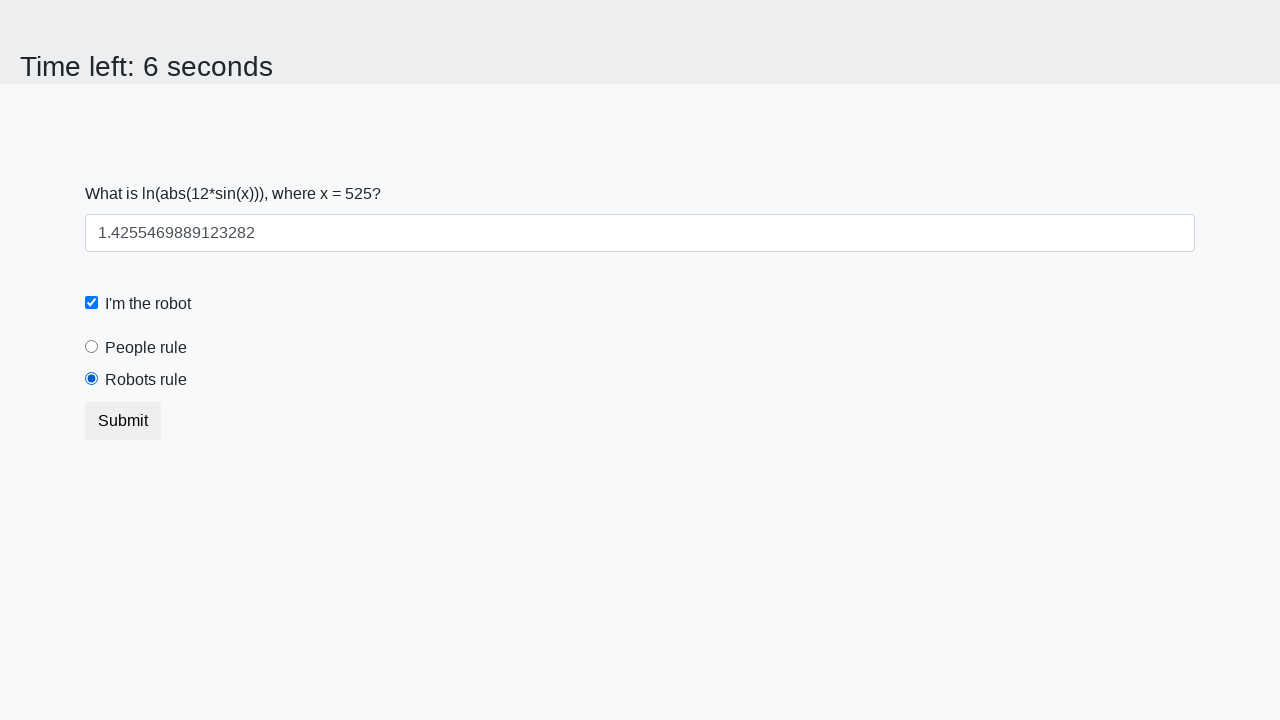

Clicked the Submit button to submit the form at (123, 421) on button:text('Submit')
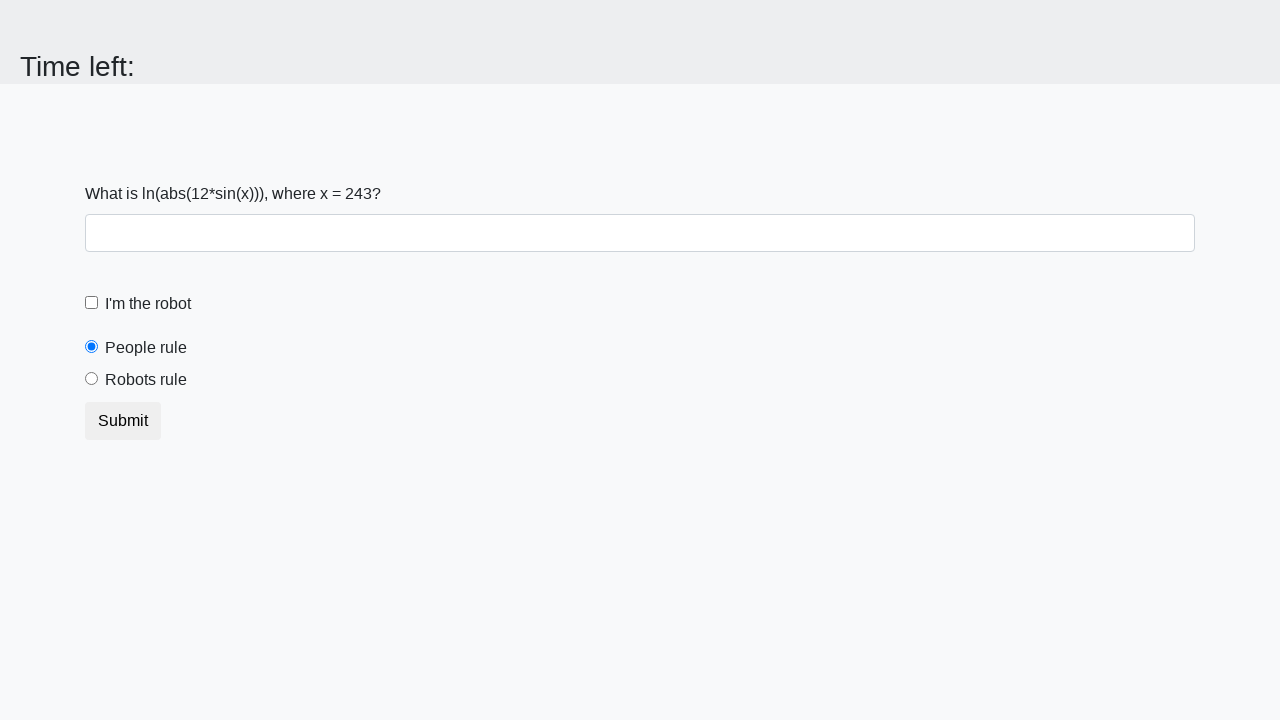

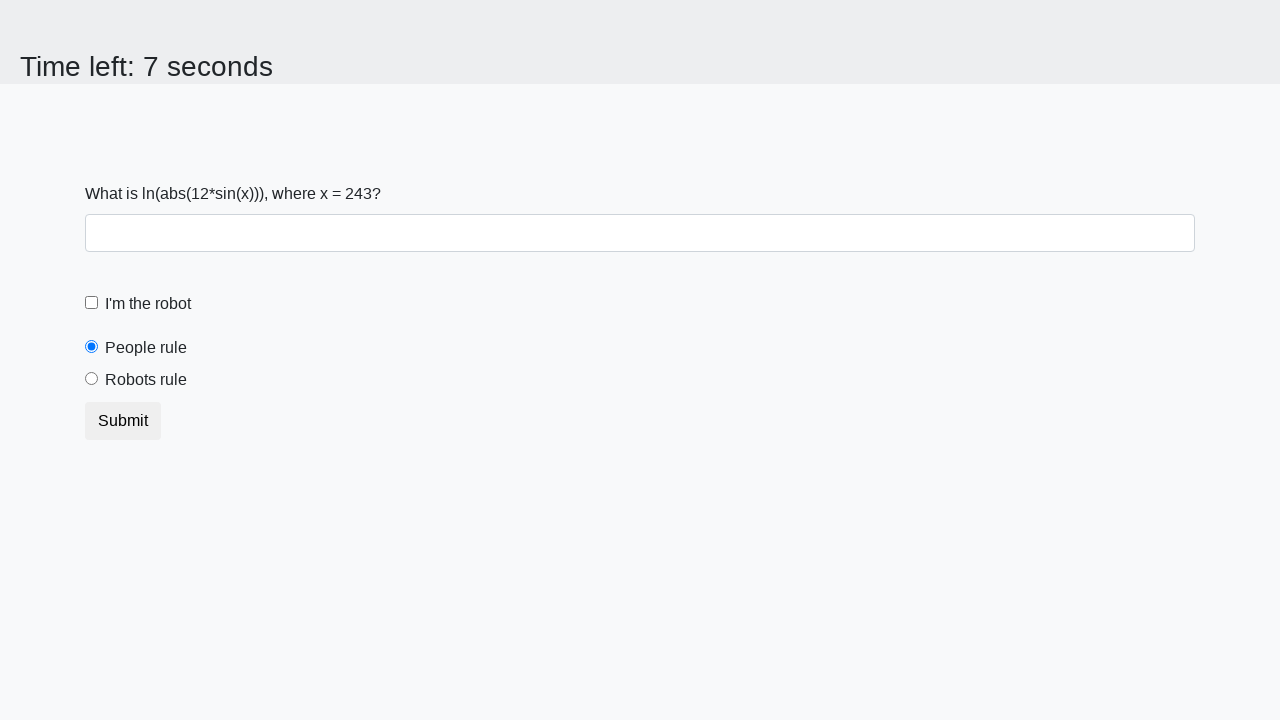